Tests product page functionality by navigating to a product page and adding multiple products to cart with different quantities using single, double, and triple clicks.

Starting URL: https://material.playwrightvn.com/

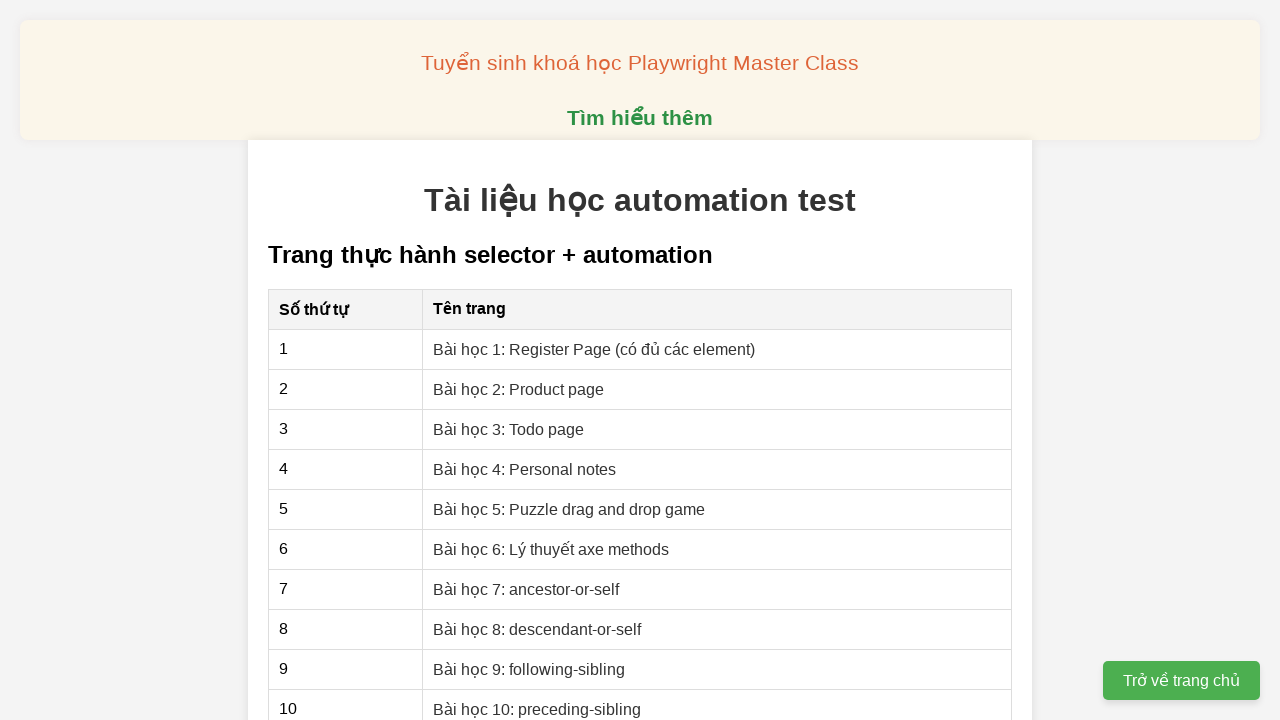

Clicked on 'Bài học 2: Product page' link at (519, 389) on xpath=//a[@href='02-xpath-product-page.html']
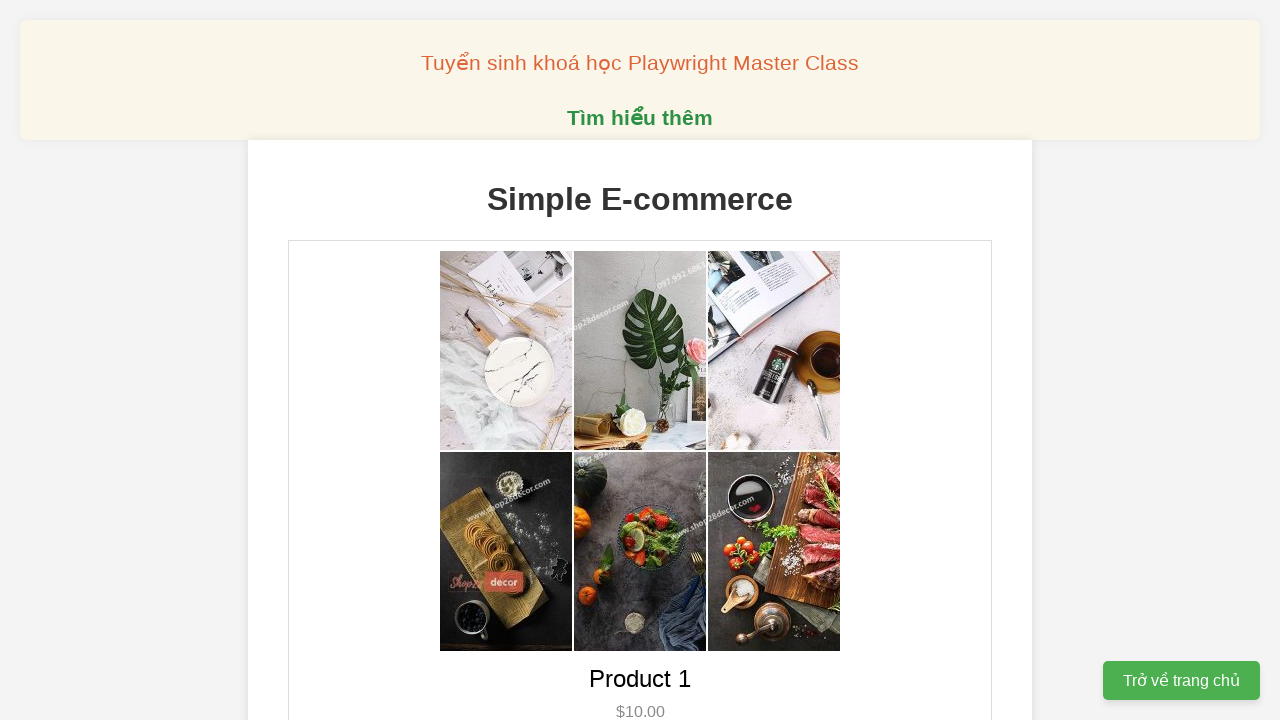

Double-clicked product 1 button to add 2 items to cart at (640, 360) on xpath=//button[@data-product-id='1']
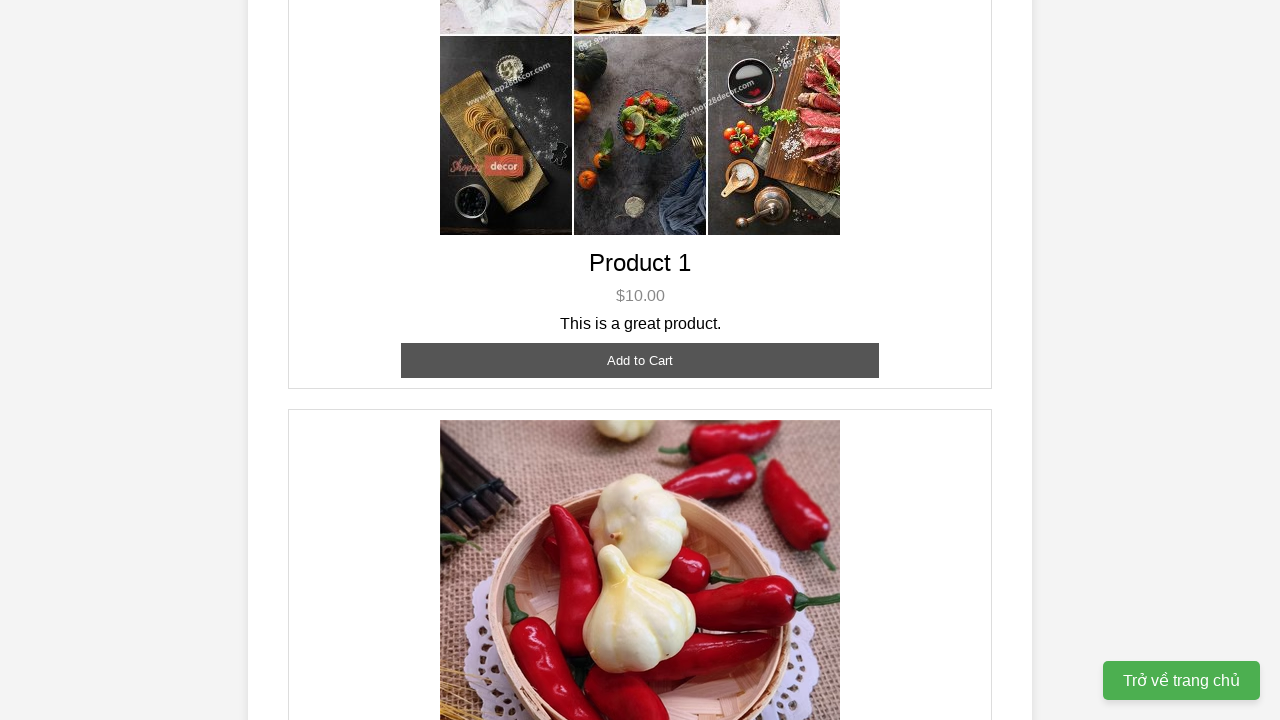

Triple-clicked product 2 button to add 3 items to cart at (640, 360) on xpath=//button[@data-product-id='2']
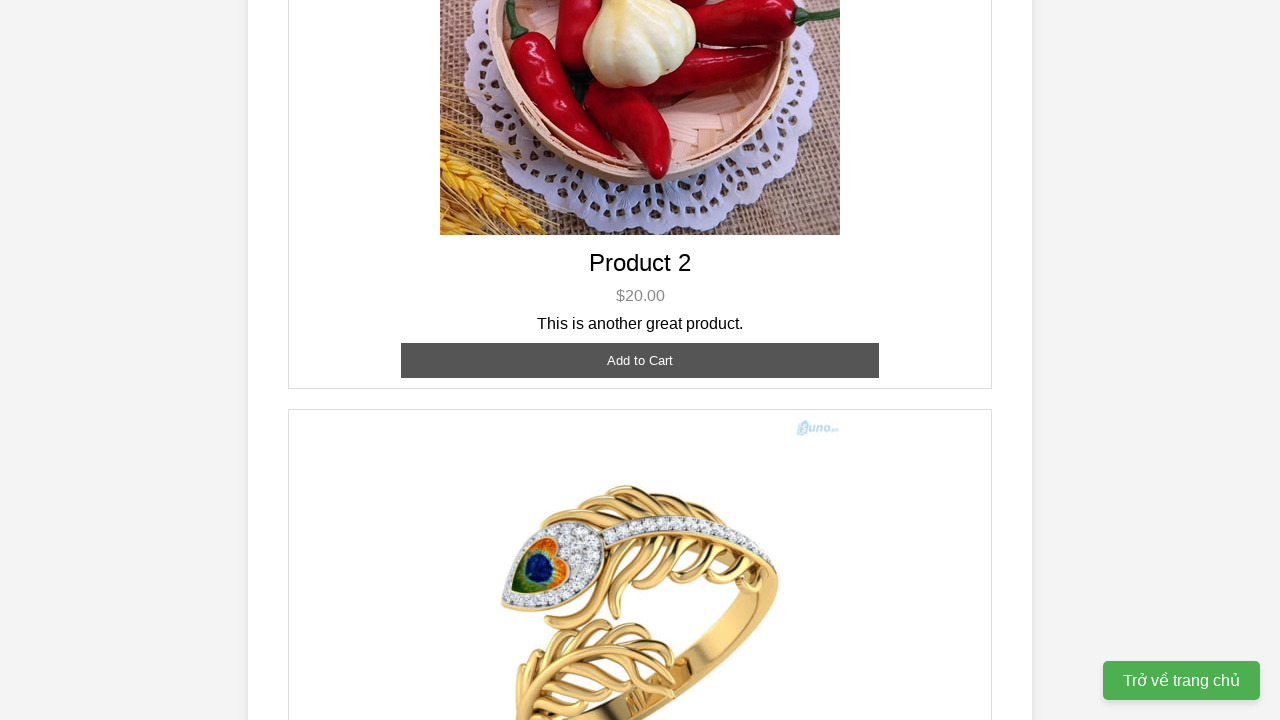

Single-clicked product 3 button to add 1 item to cart at (640, 388) on xpath=//button[@data-product-id='3']
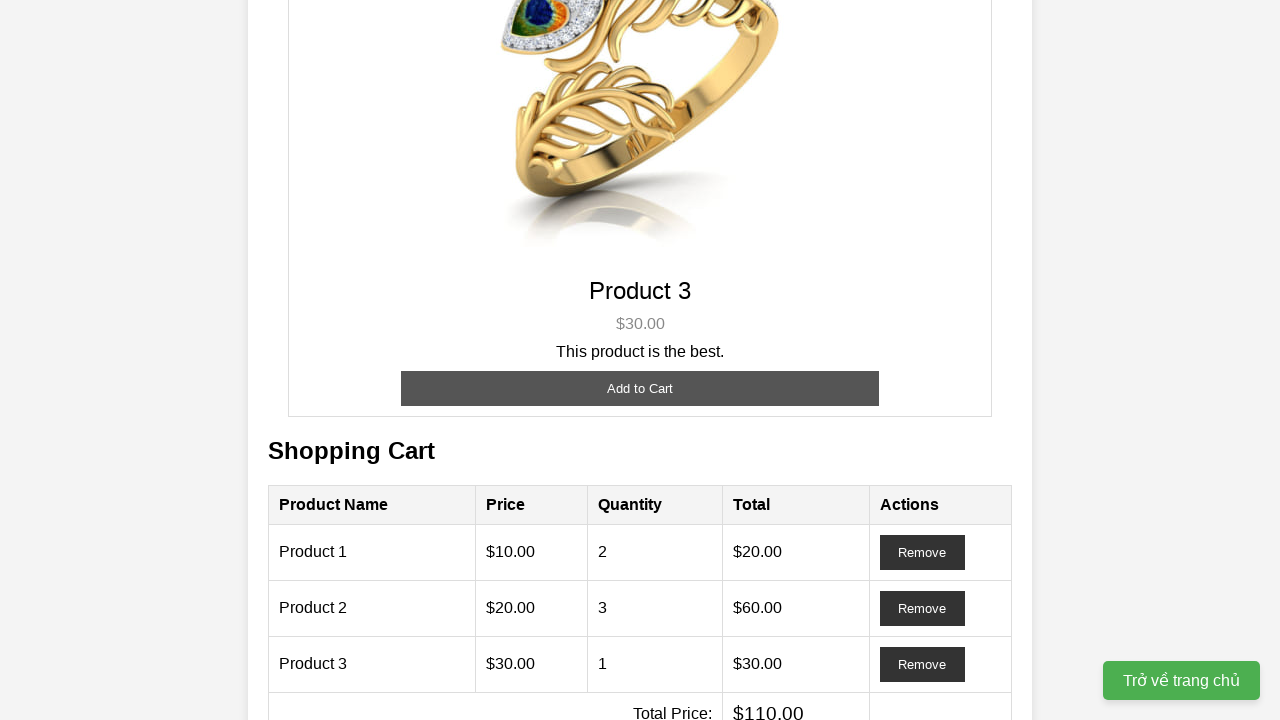

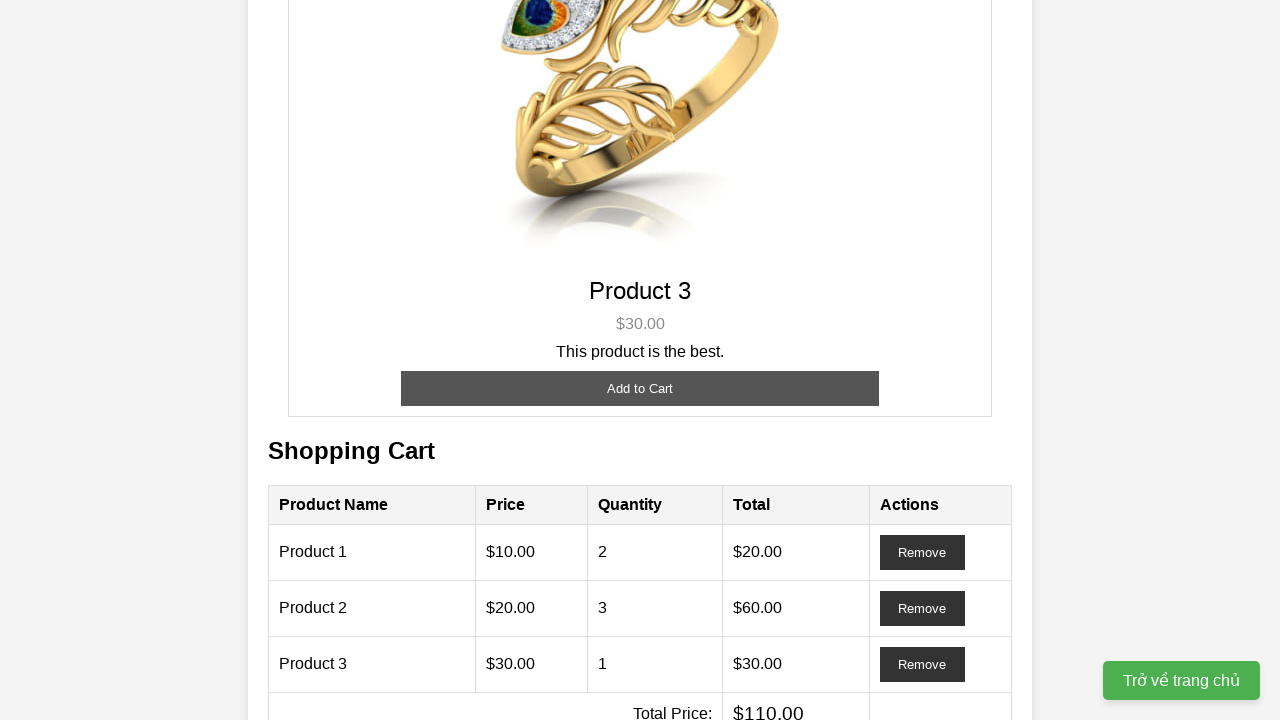